Tests data persistence by setting localStorage, refreshing, and verifying the data remains

Starting URL: https://tc-1-final-parte1.vercel.app/tabelaCadastro.html

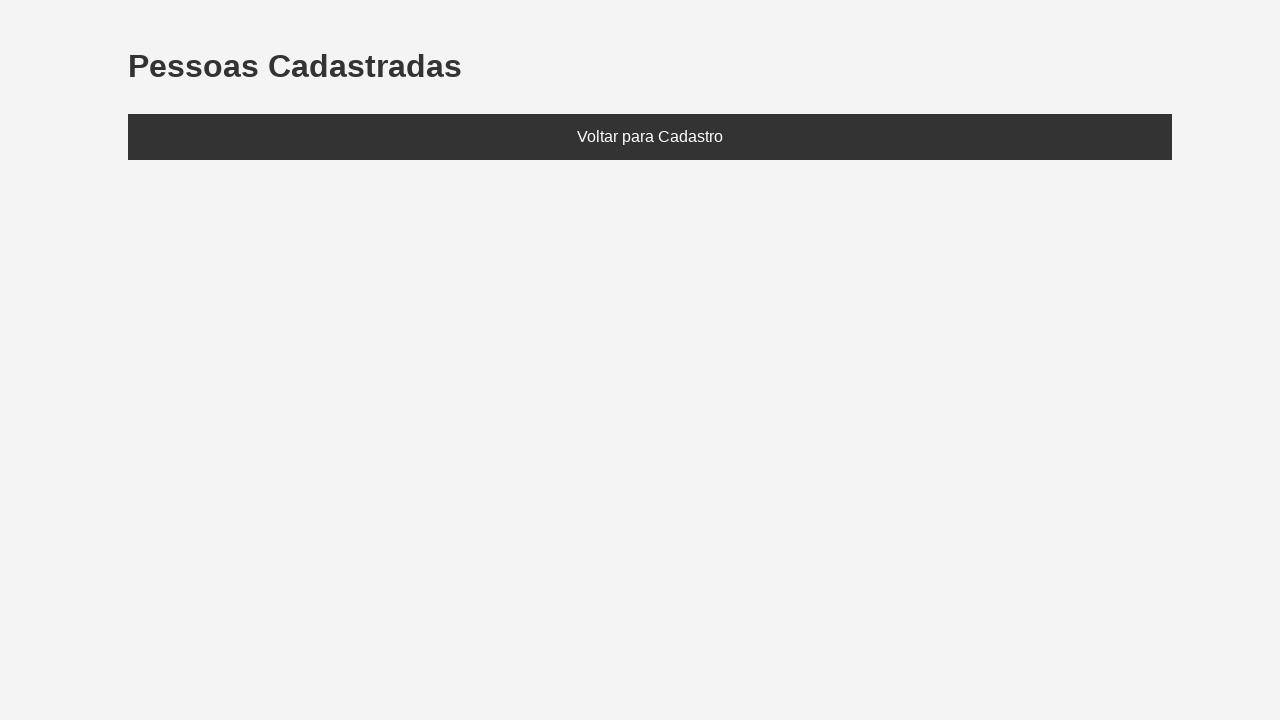

Set localStorage with person data (Eduarda, age 28)
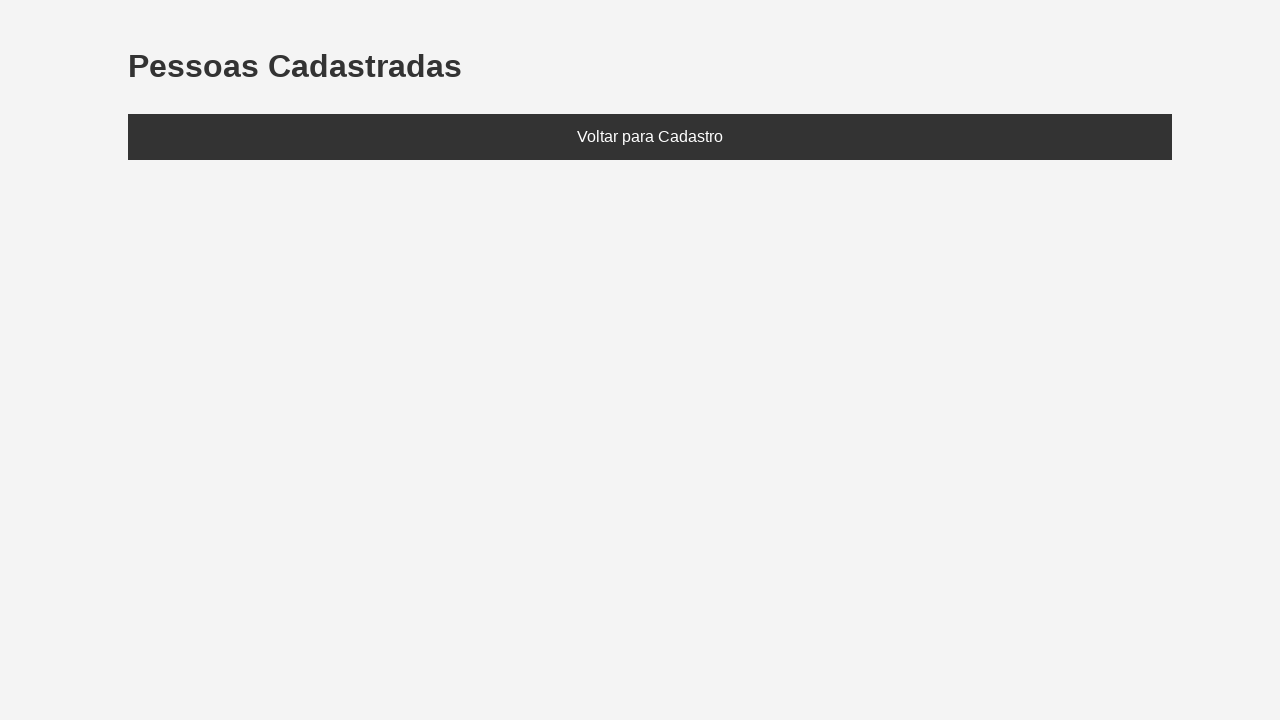

Reloaded page to test data persistence
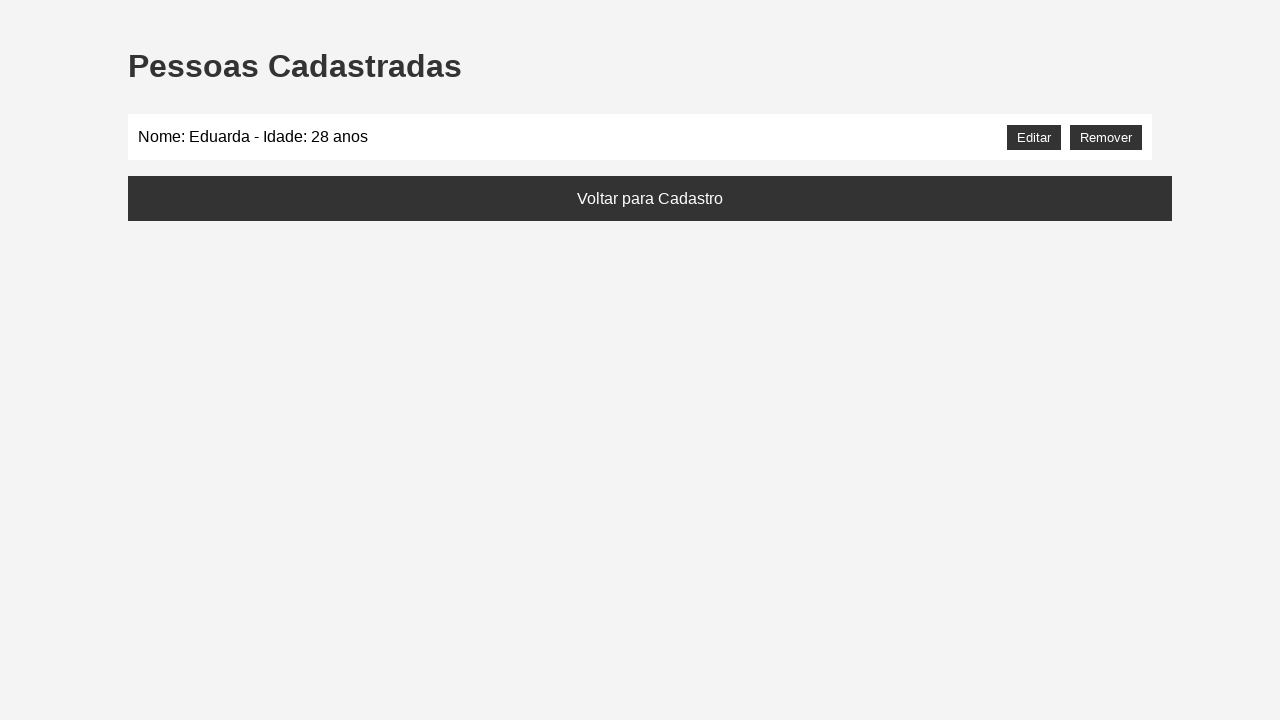

Located list element #listaPessoas
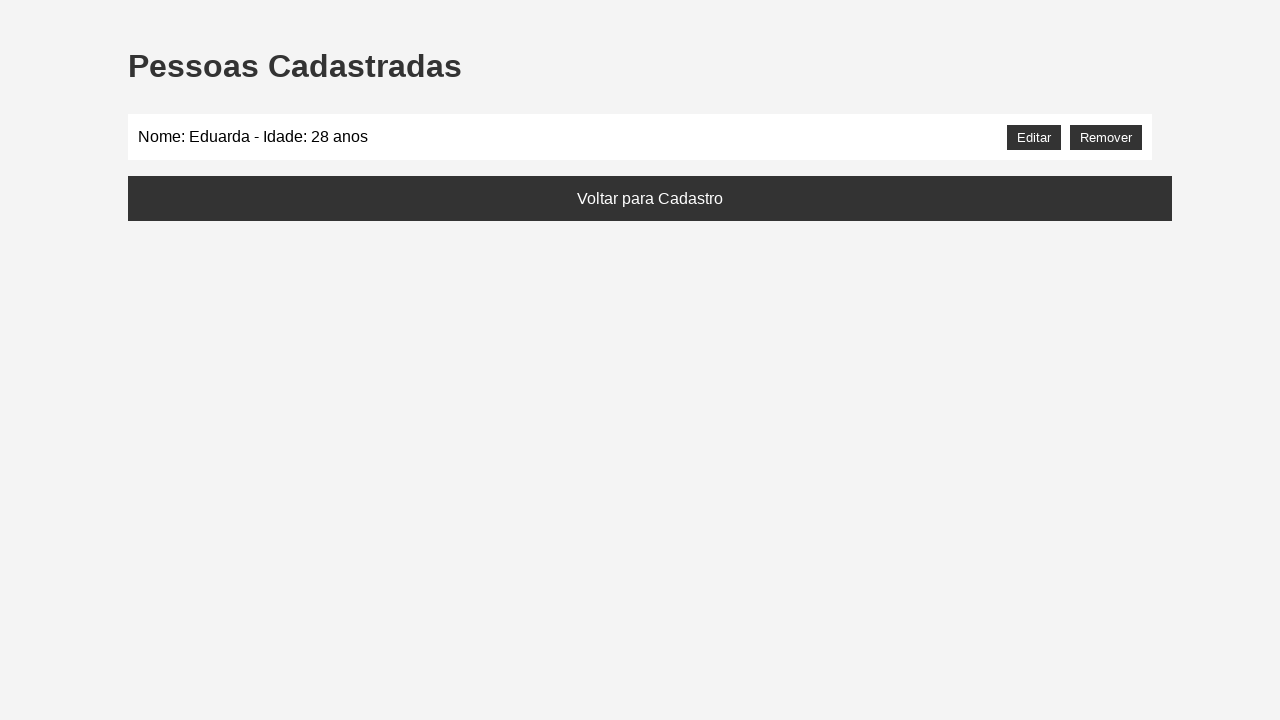

Verified that 'Eduarda' persists in the list after page reload
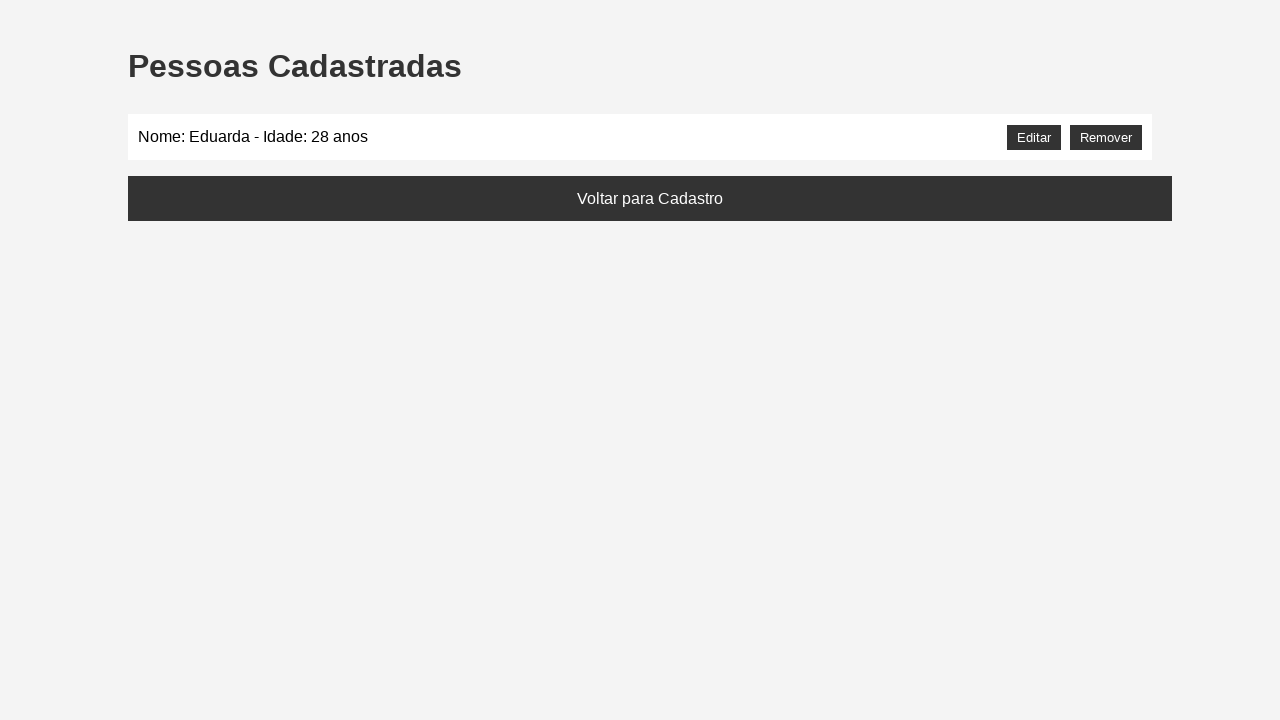

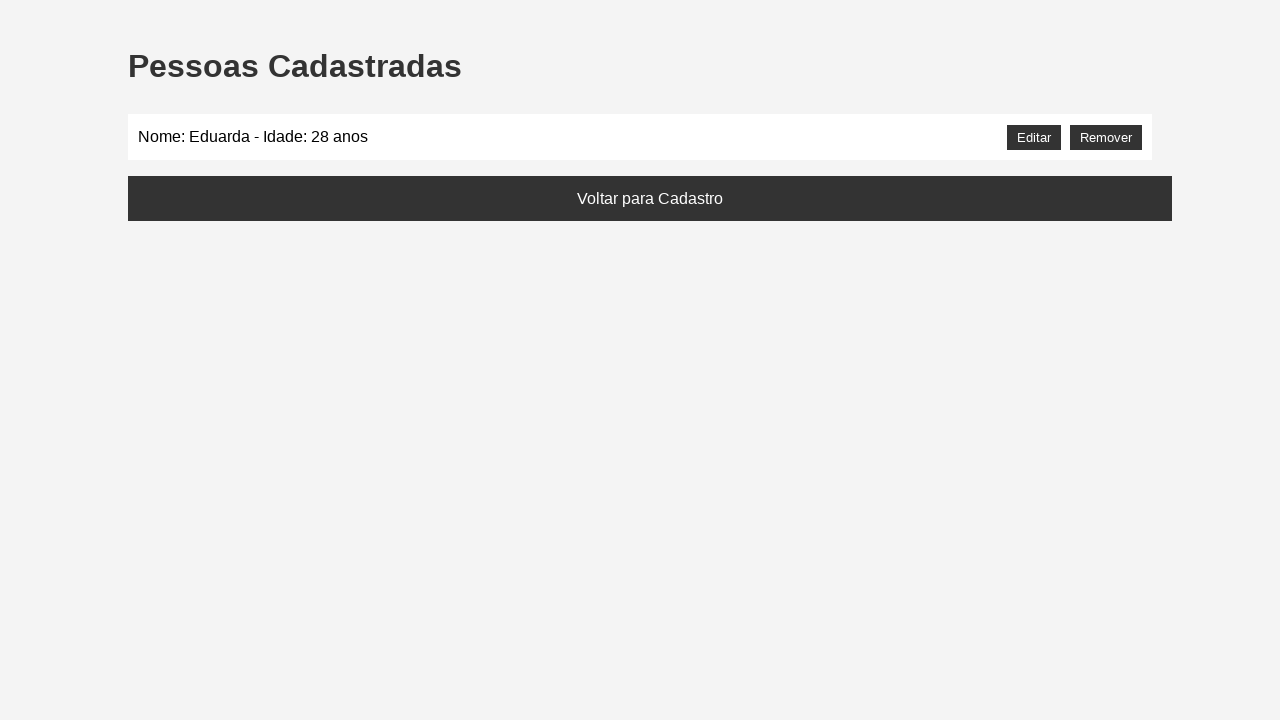